Tests that dividing empty fields shows a divide by zero error message

Starting URL: https://testsheepnz.github.io/BasicCalculator

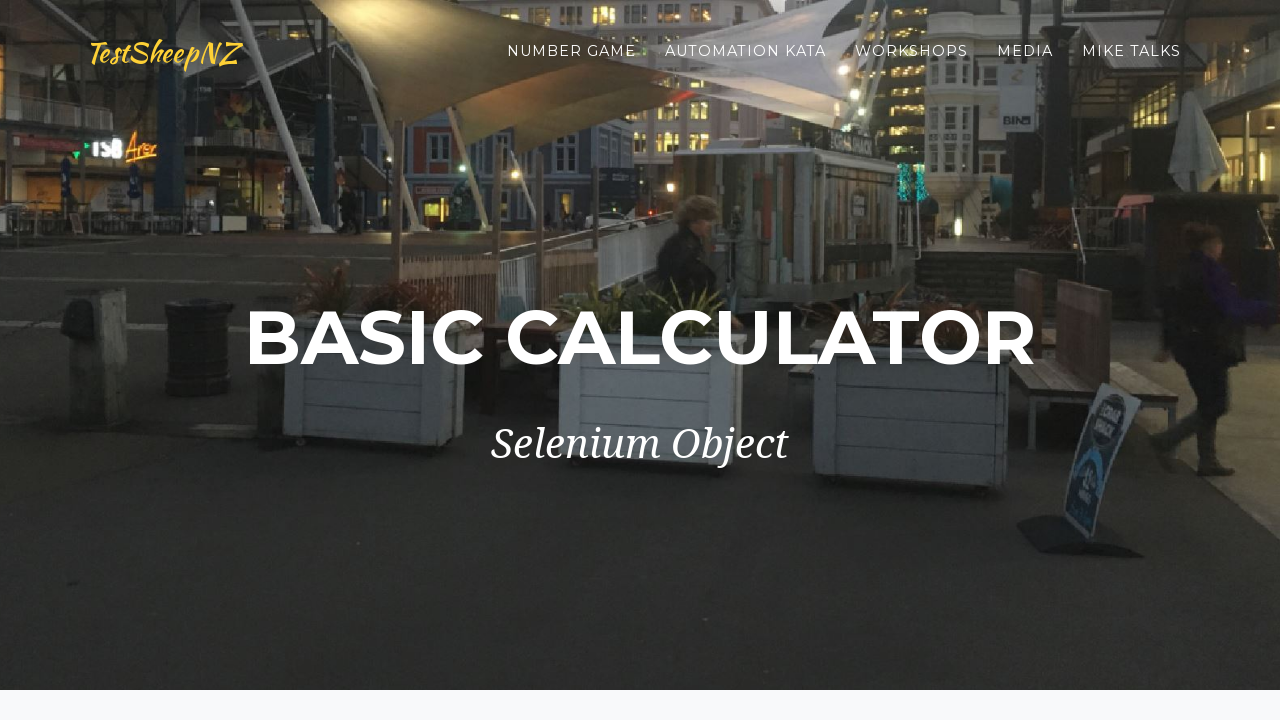

Selected 'Prototype' build version on #selectBuild
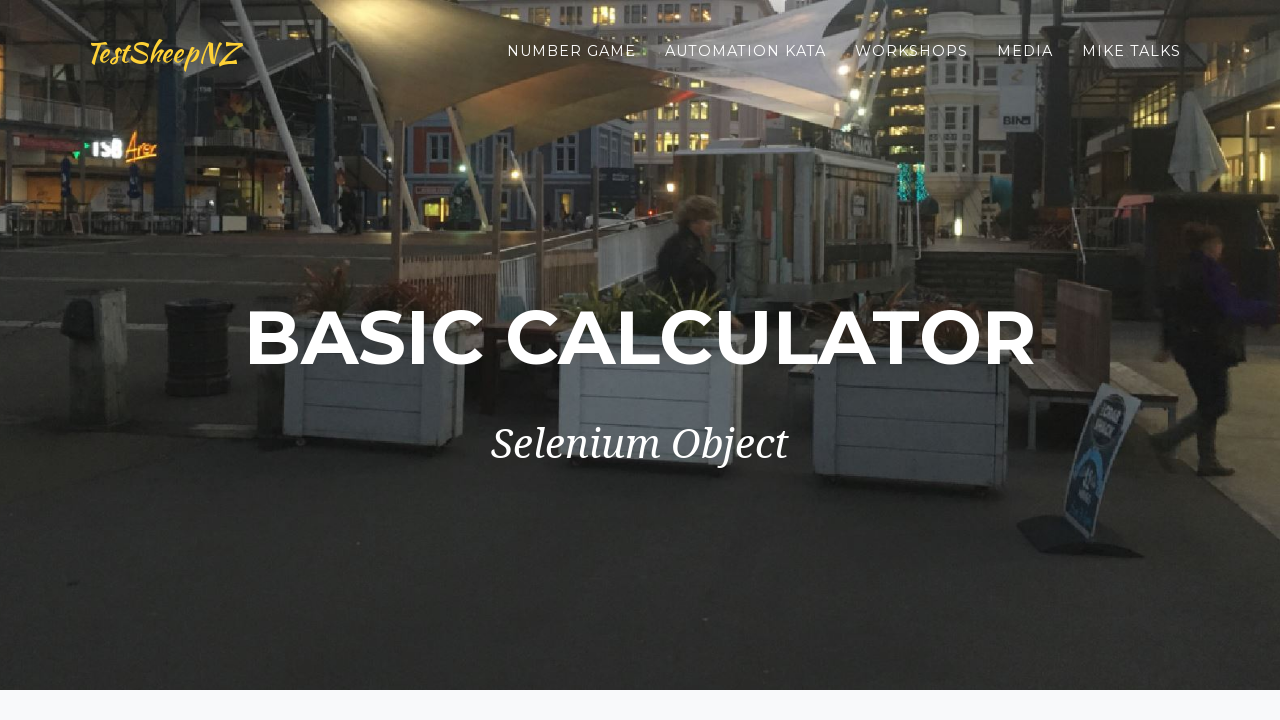

Left first number field empty on #number1Field
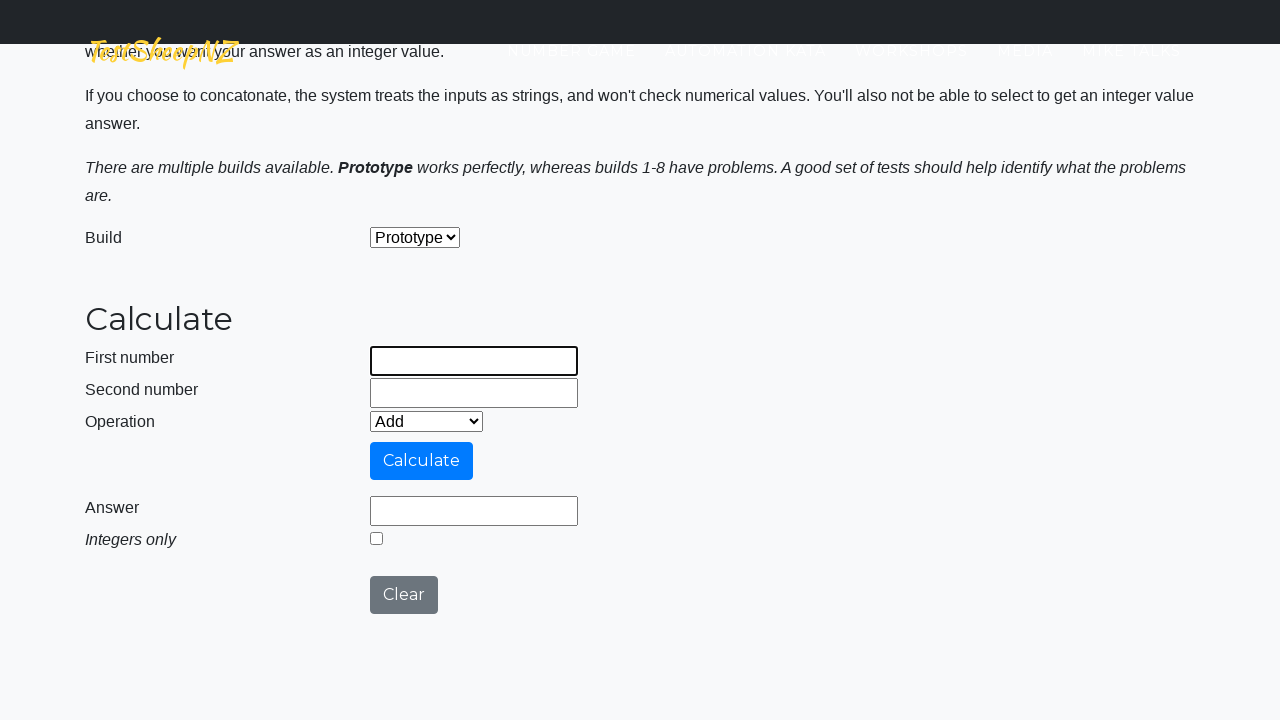

Left second number field empty on #number2Field
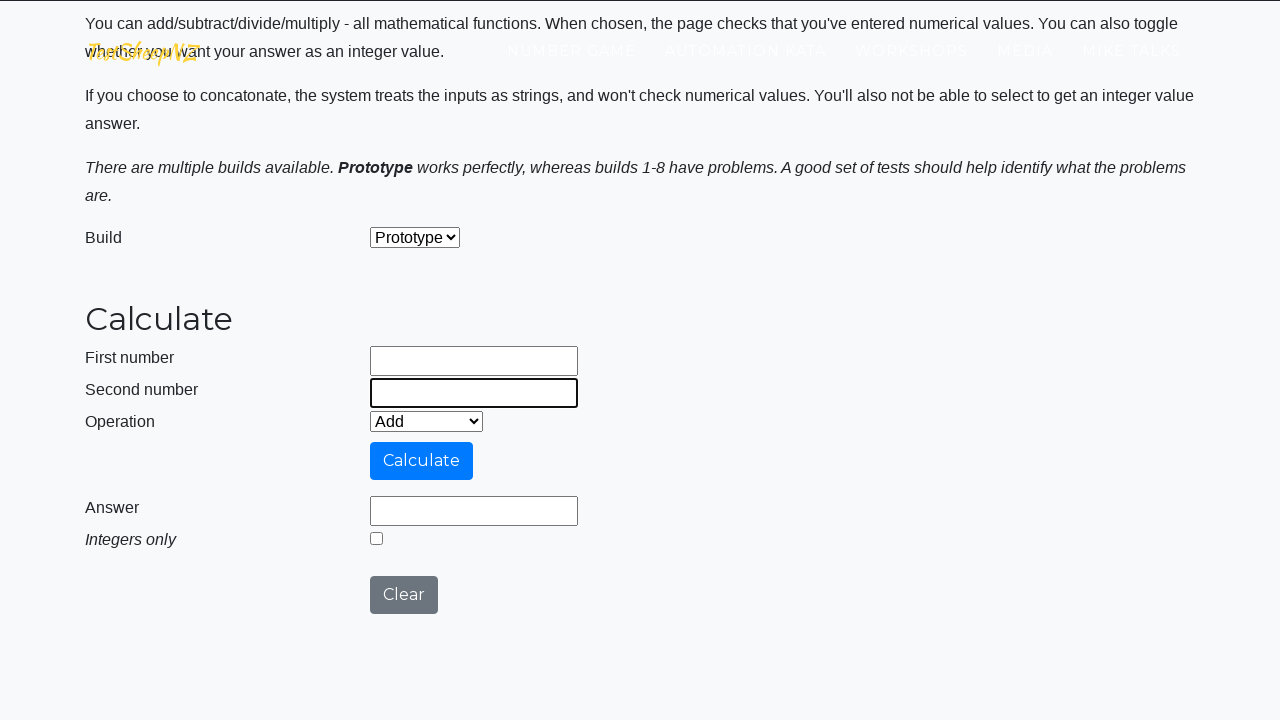

Selected 'Divide' operation on #selectOperationDropdown
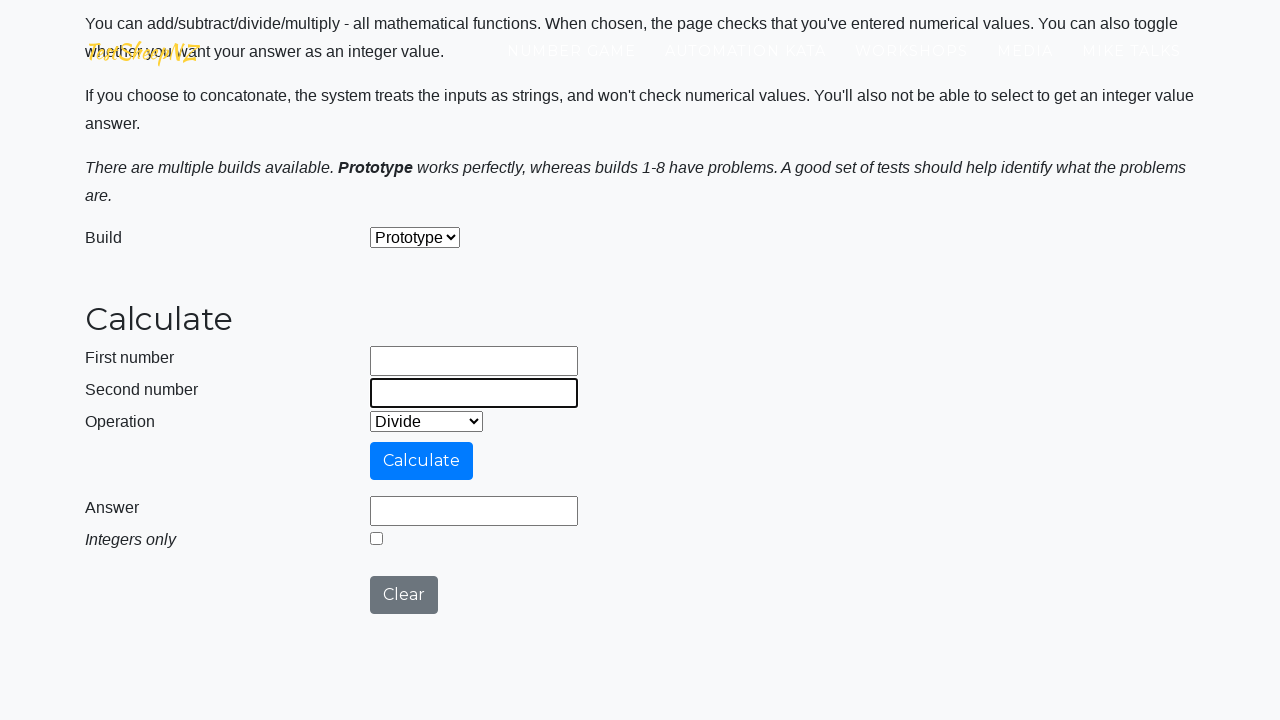

Clicked calculate button at (422, 461) on #calculateButton
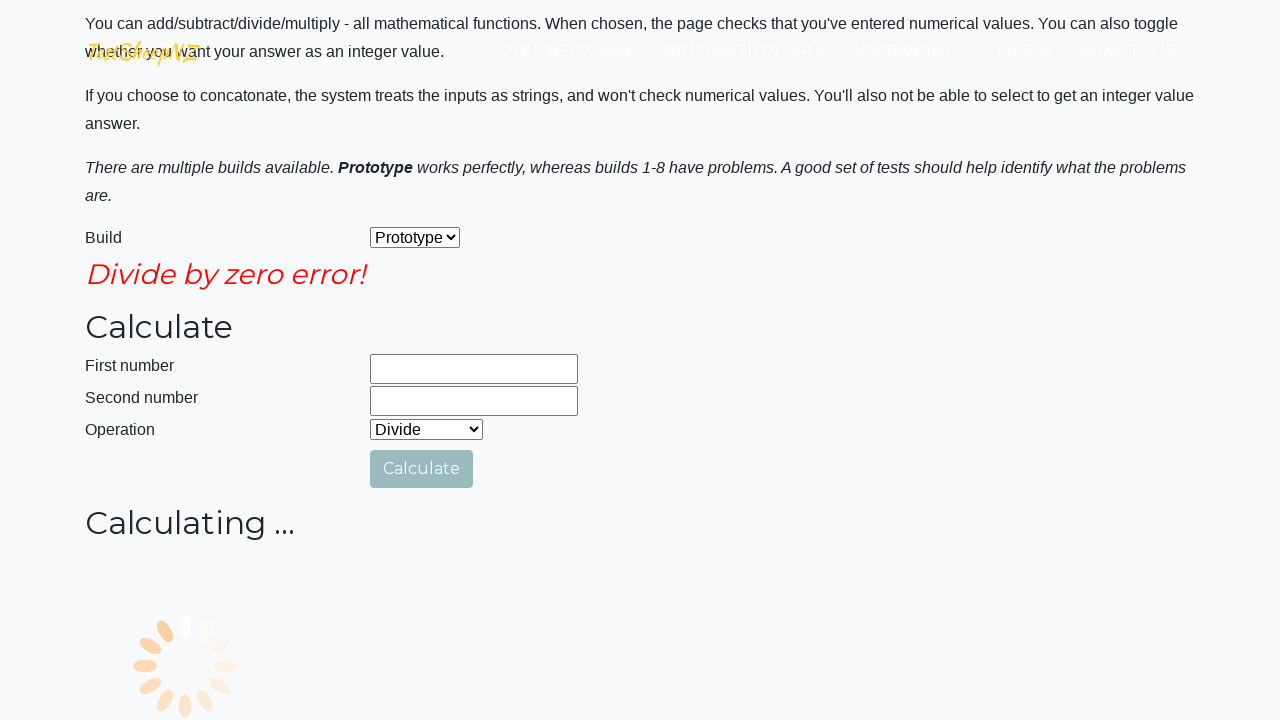

Verified divide by zero error message appeared
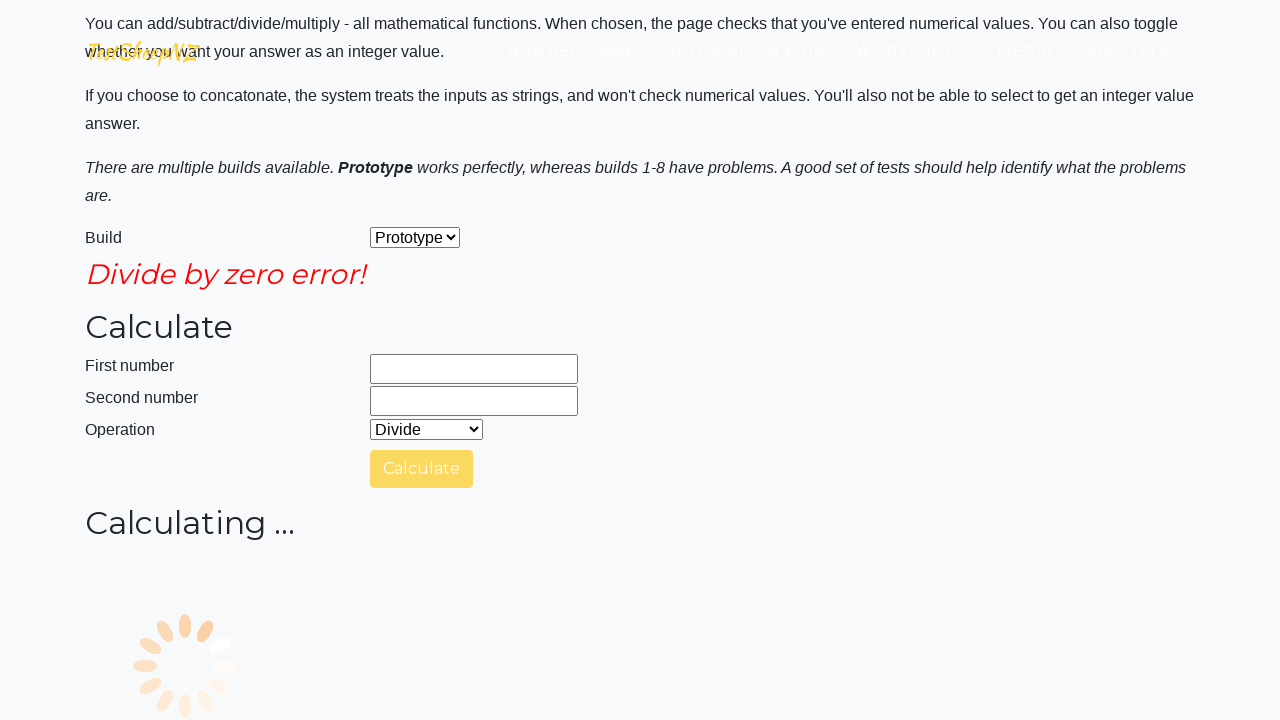

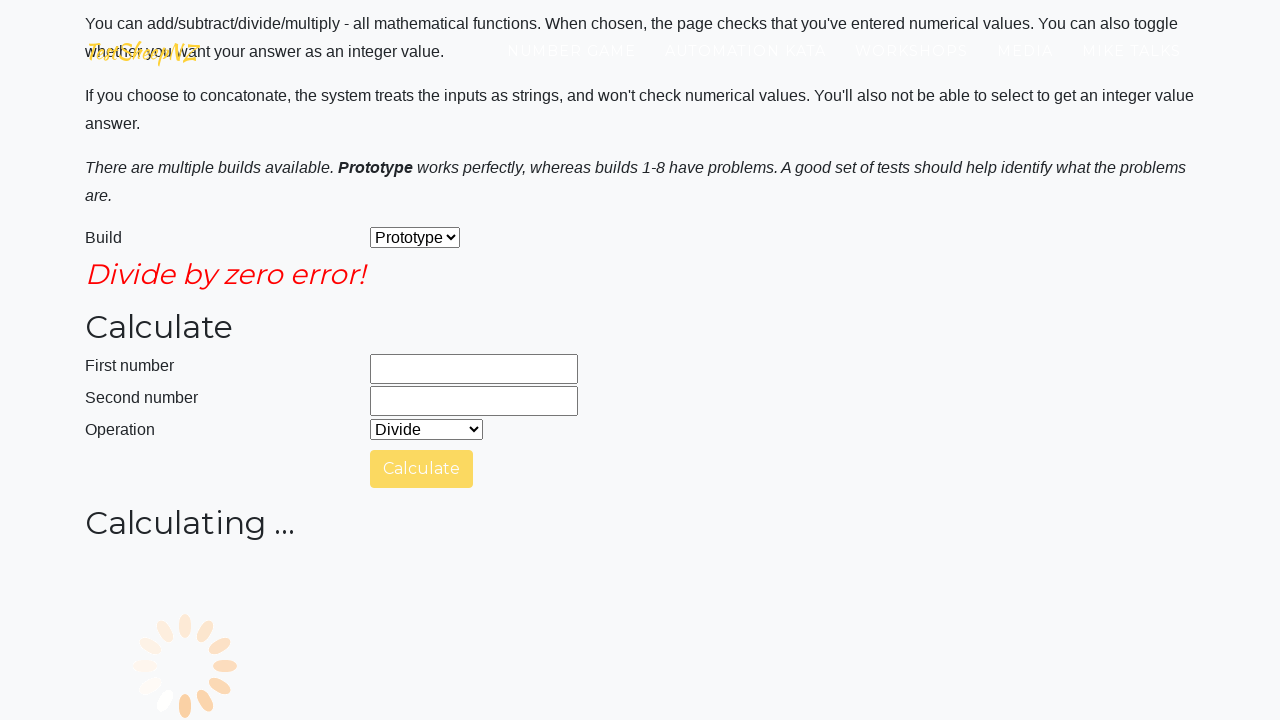